Navigates to Wise Quarter website and verifies that the title contains "Wise Quarter"

Starting URL: https://www.wisequarter.com

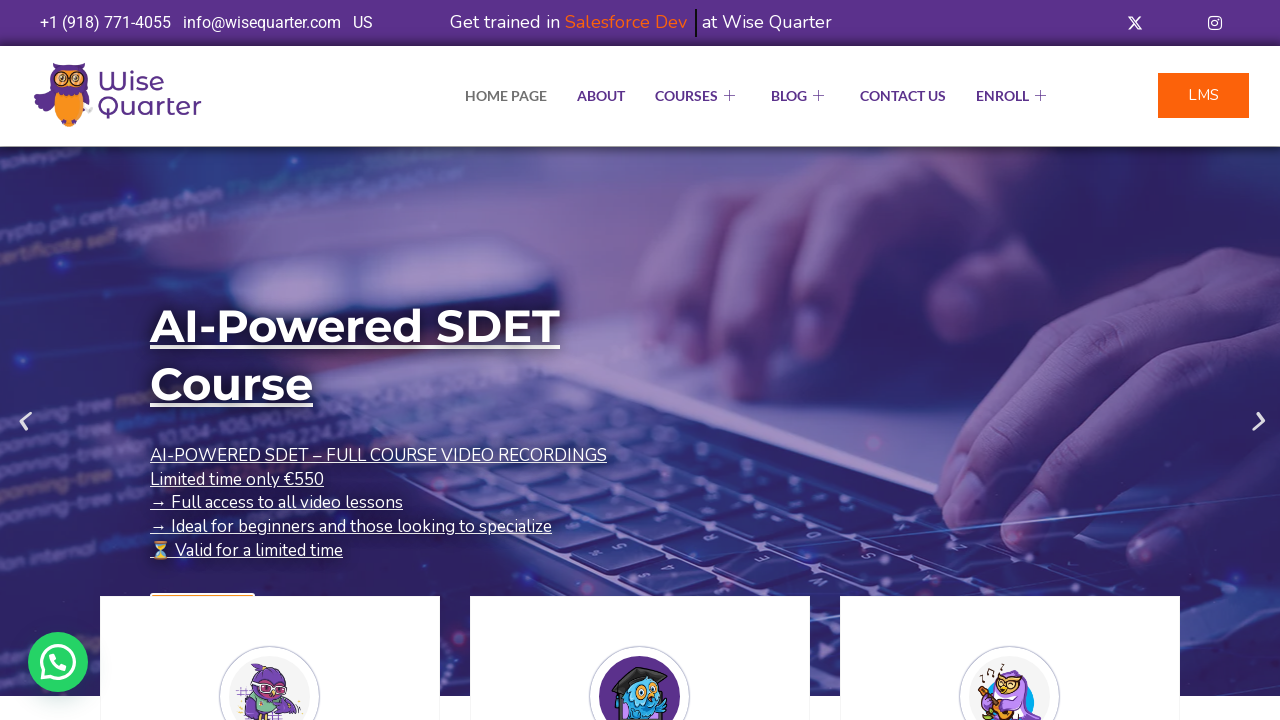

Navigated to https://www.wisequarter.com
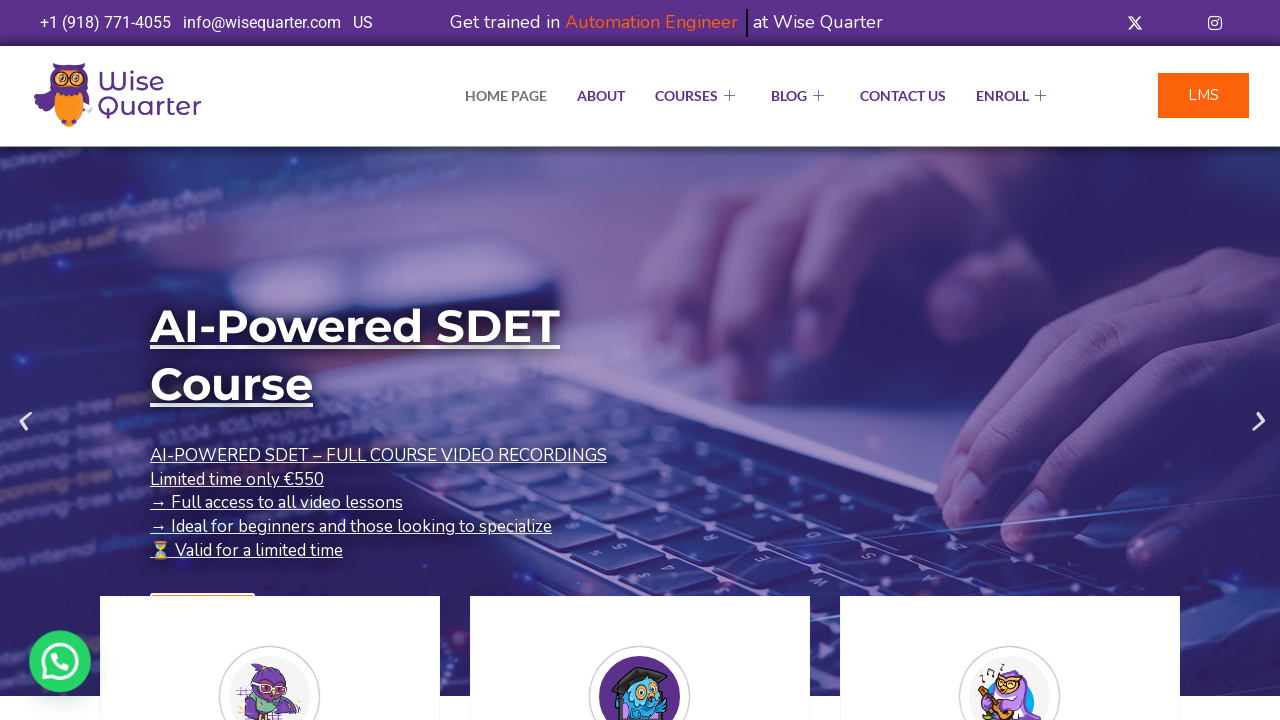

Retrieved page title
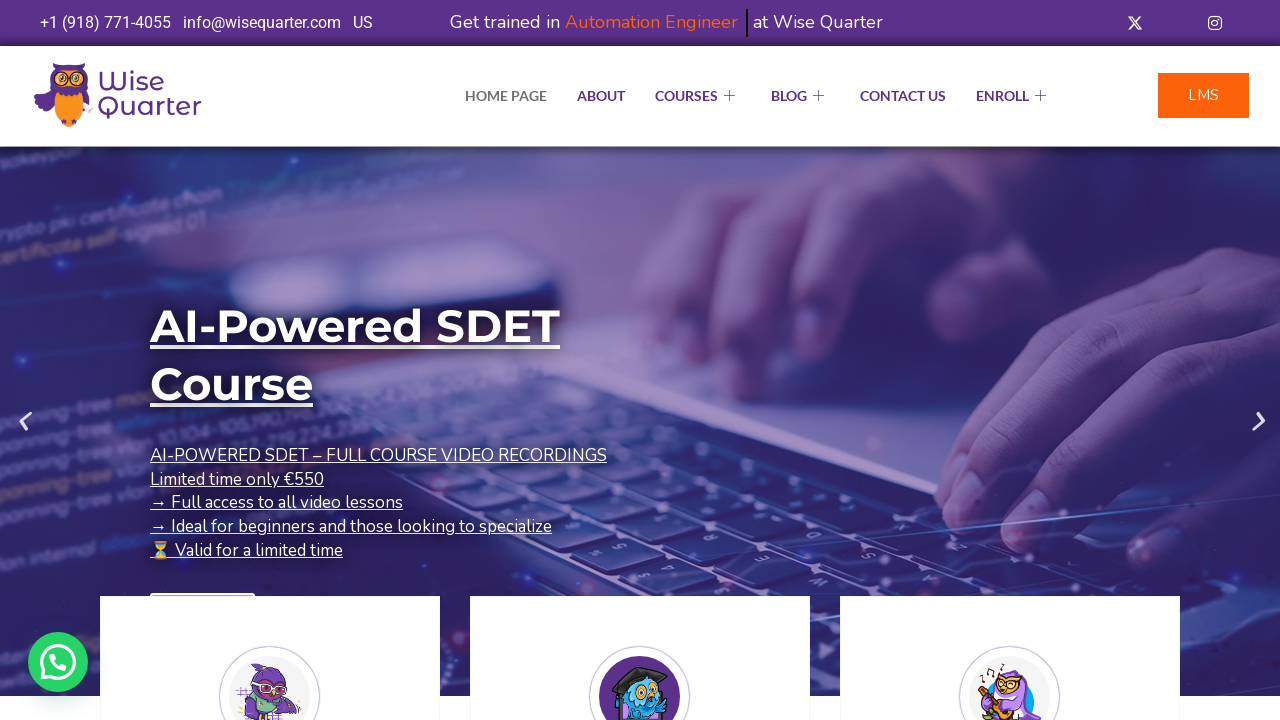

Verified that page title contains 'Wise Quarter'
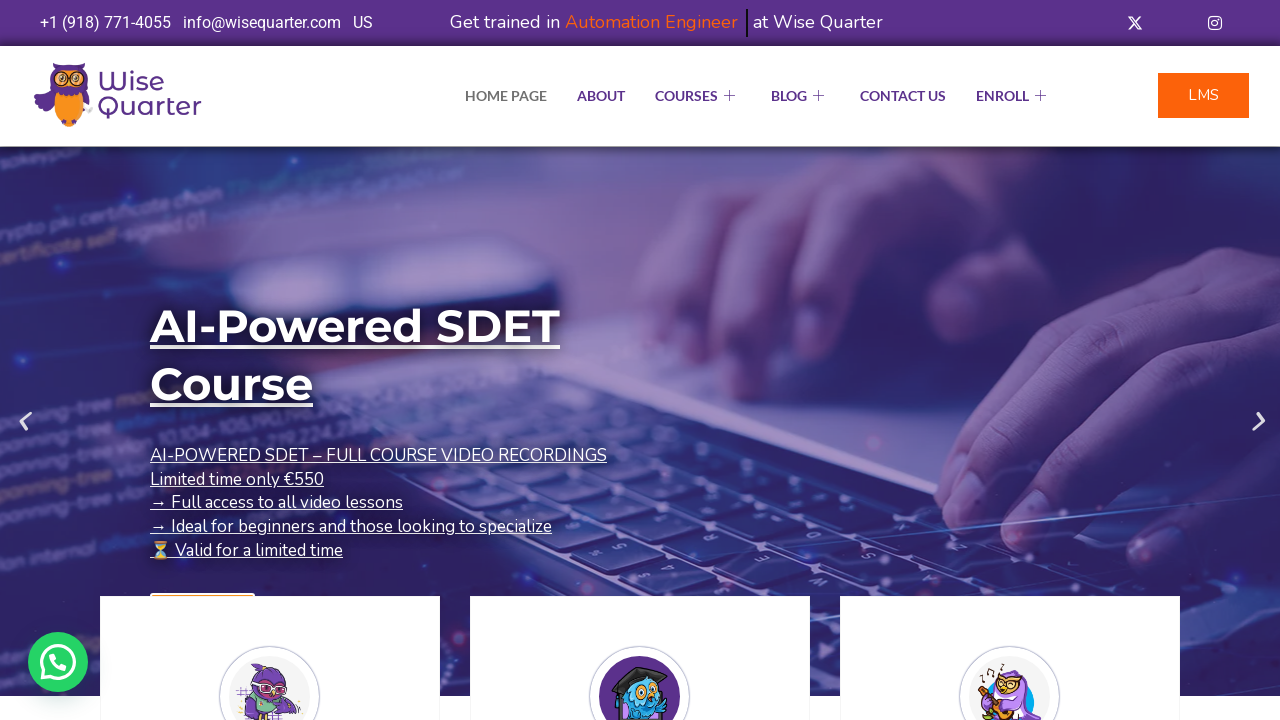

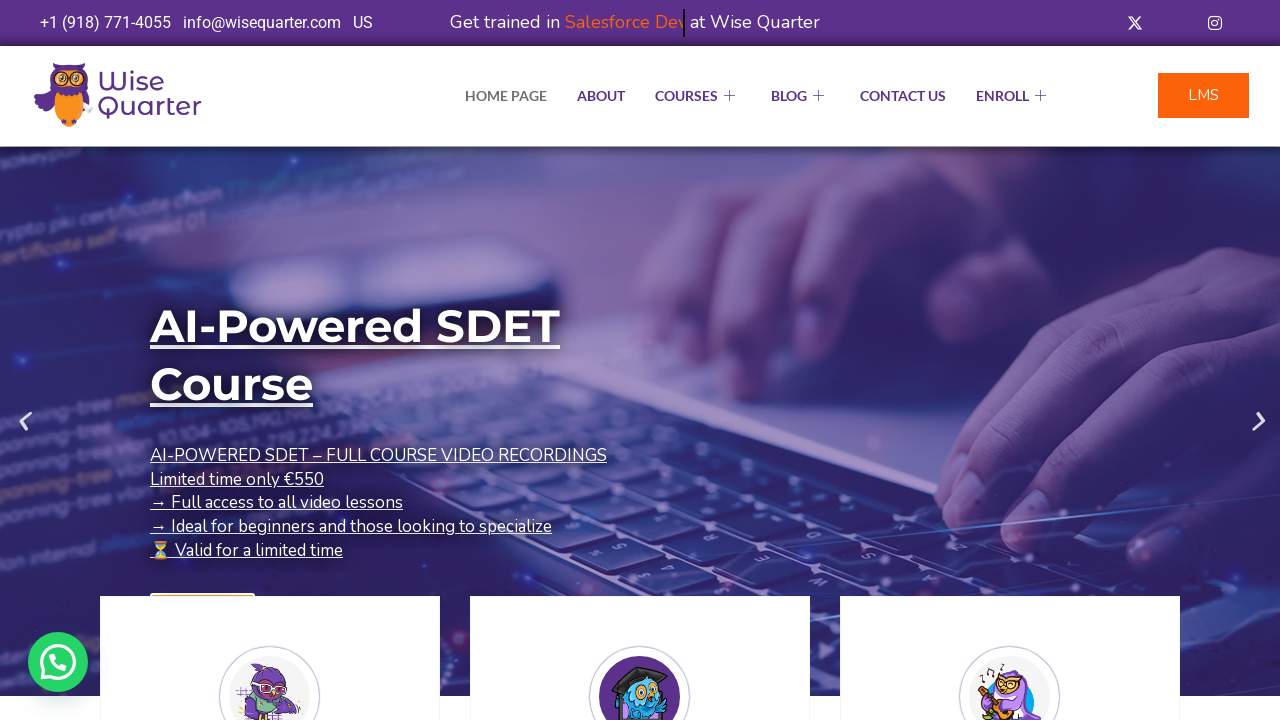